Validates that the page contains an iframe element

Starting URL: https://rahulshettyacademy.com/AutomationPractice/

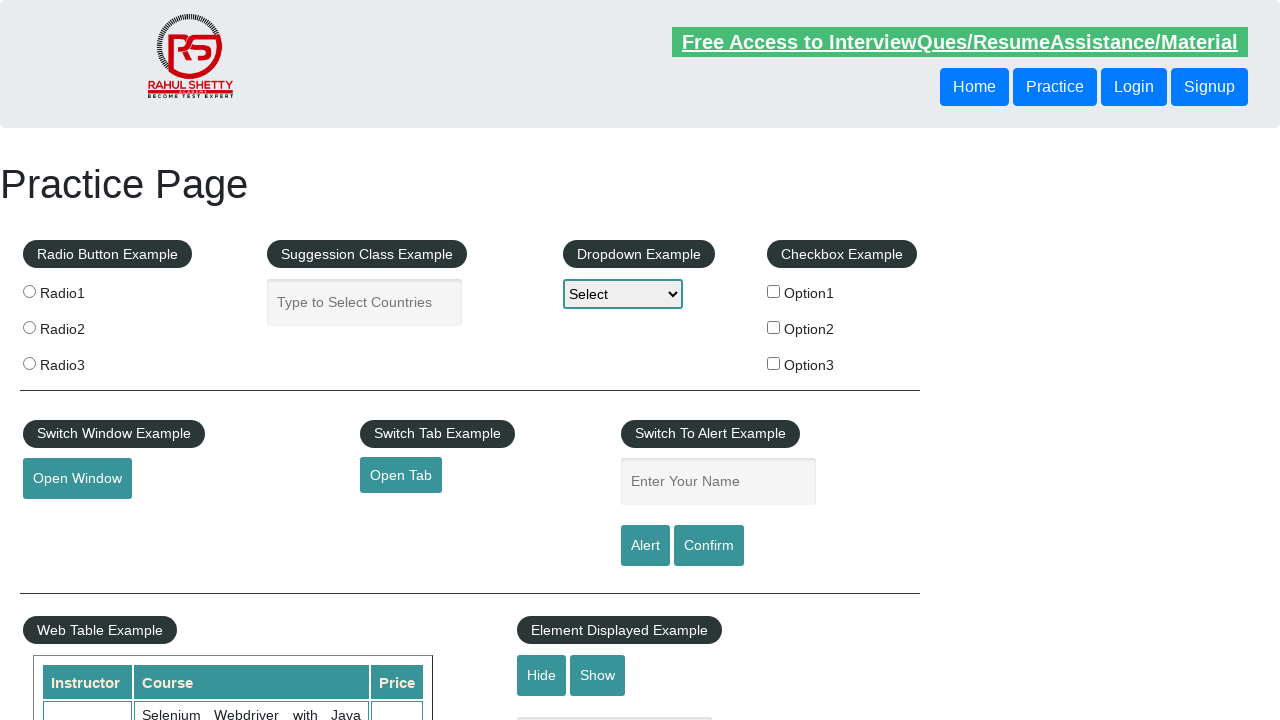

Waited for iframe element to be present on the page
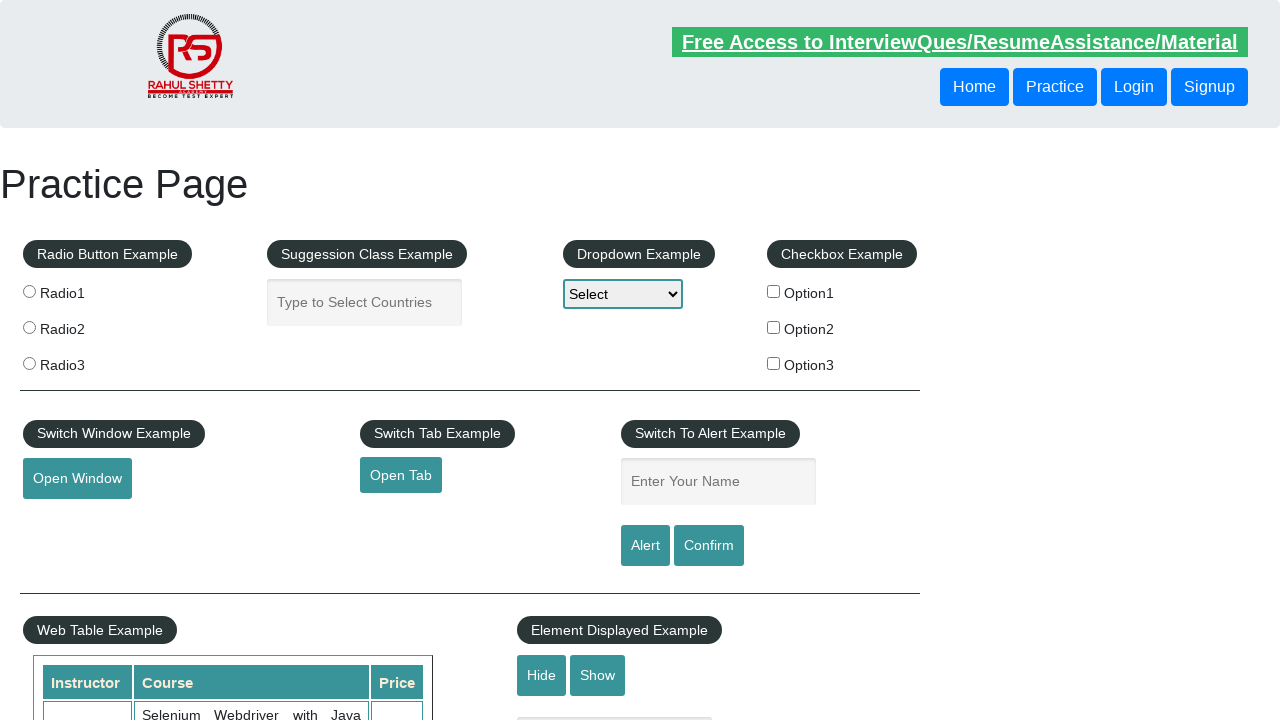

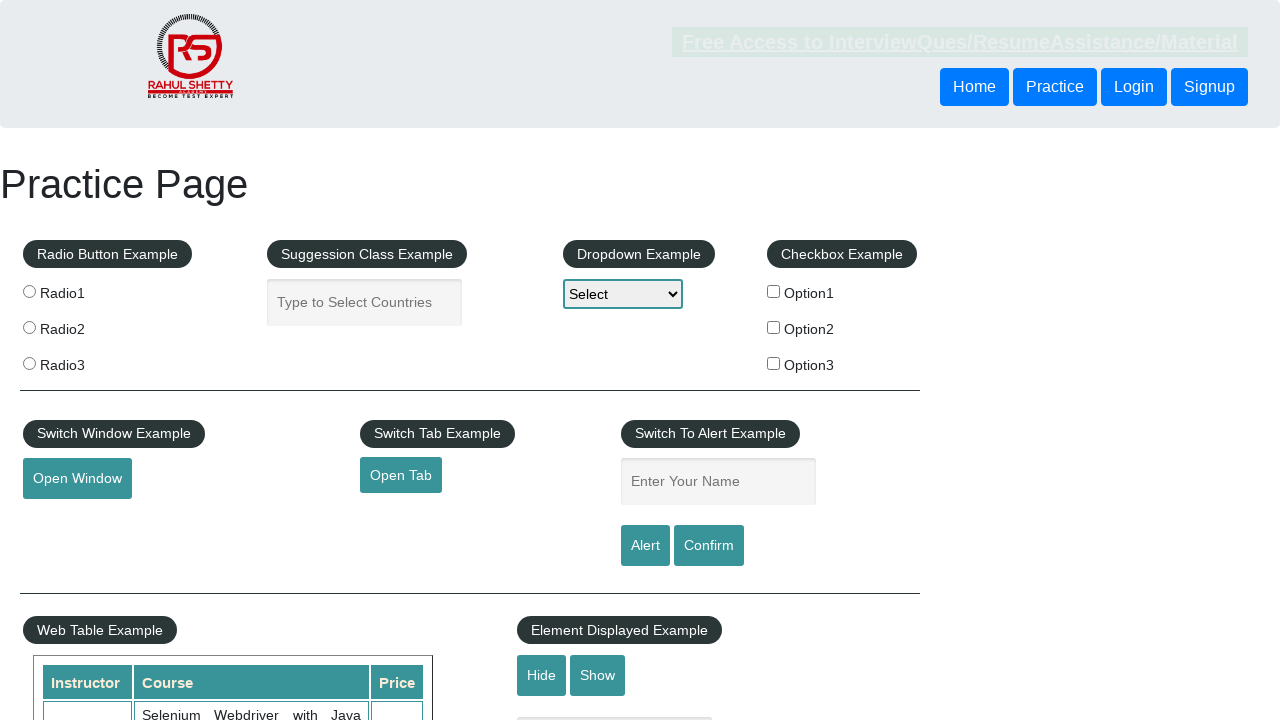